Tests various mouse events on a training page including single clicks, double-clicks, and context clicks (right-click) on different elements, then interacts with a context menu.

Starting URL: https://training-support.net/webelements/mouse-events

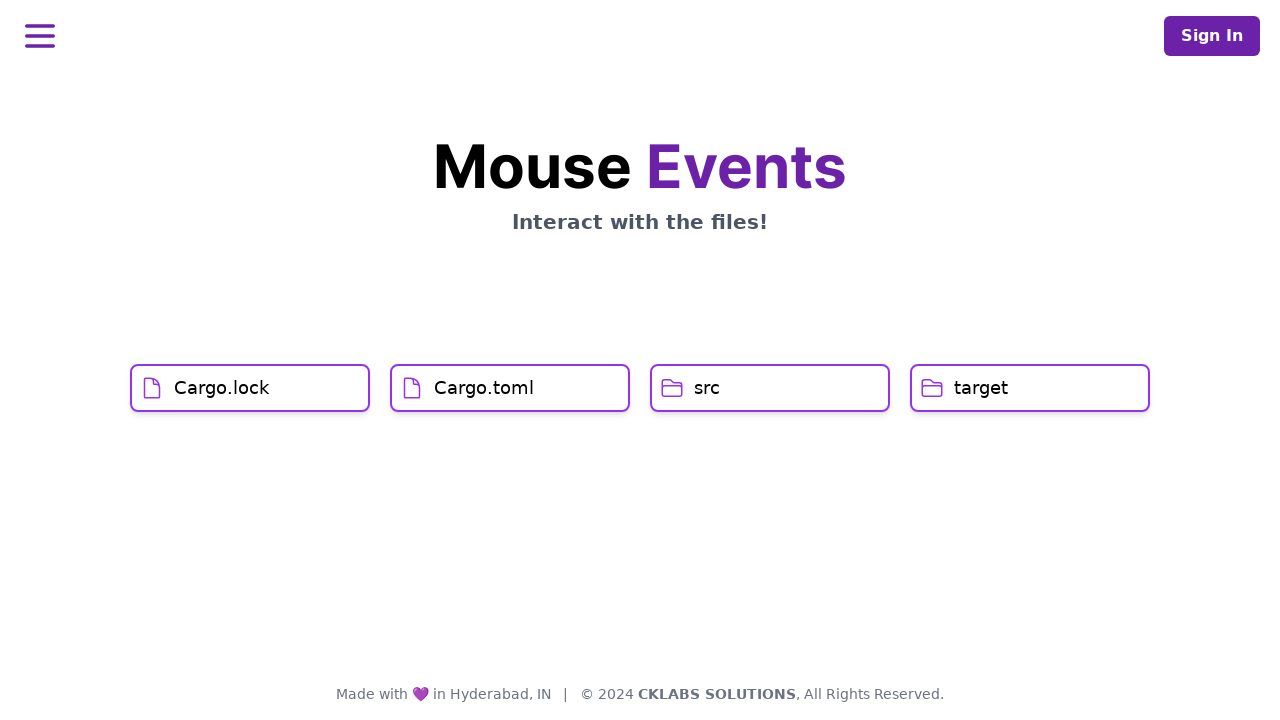

Single-clicked on 'Cargo.lock' element at (222, 388) on xpath=//h1[text()='Cargo.lock']
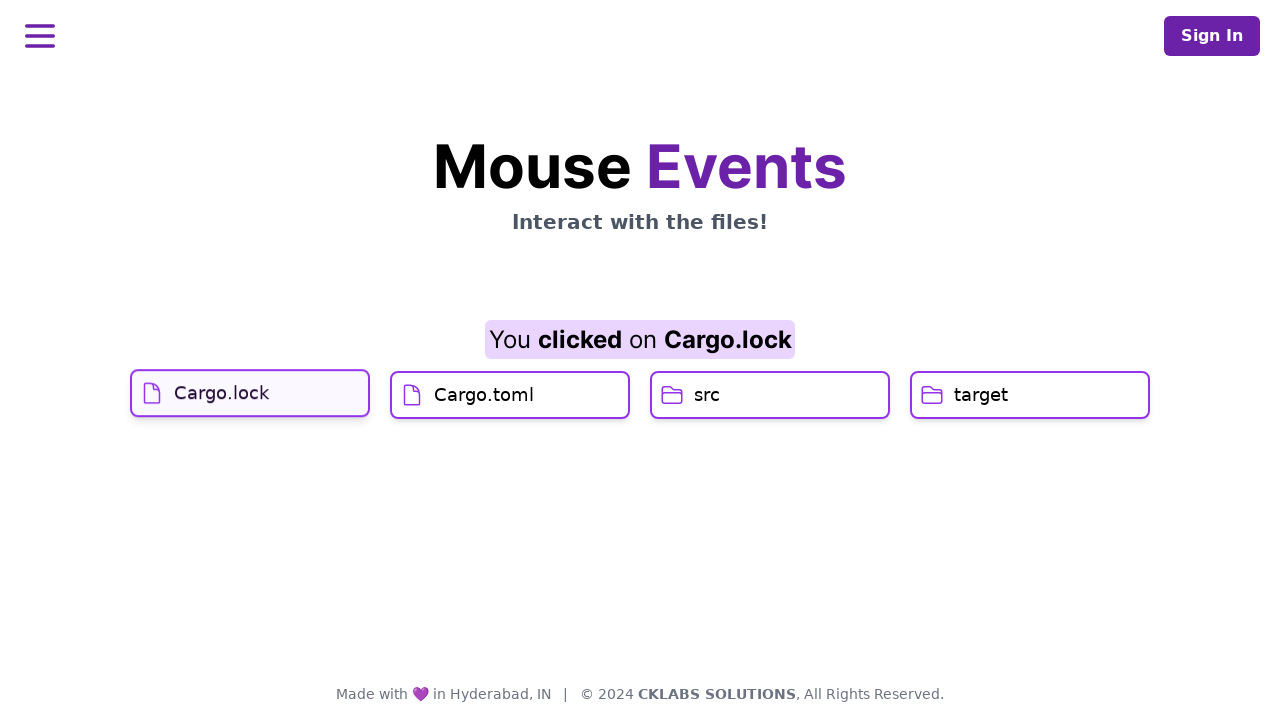

Single-clicked on 'Cargo.toml' element at (484, 420) on xpath=//h1[text()='Cargo.toml']
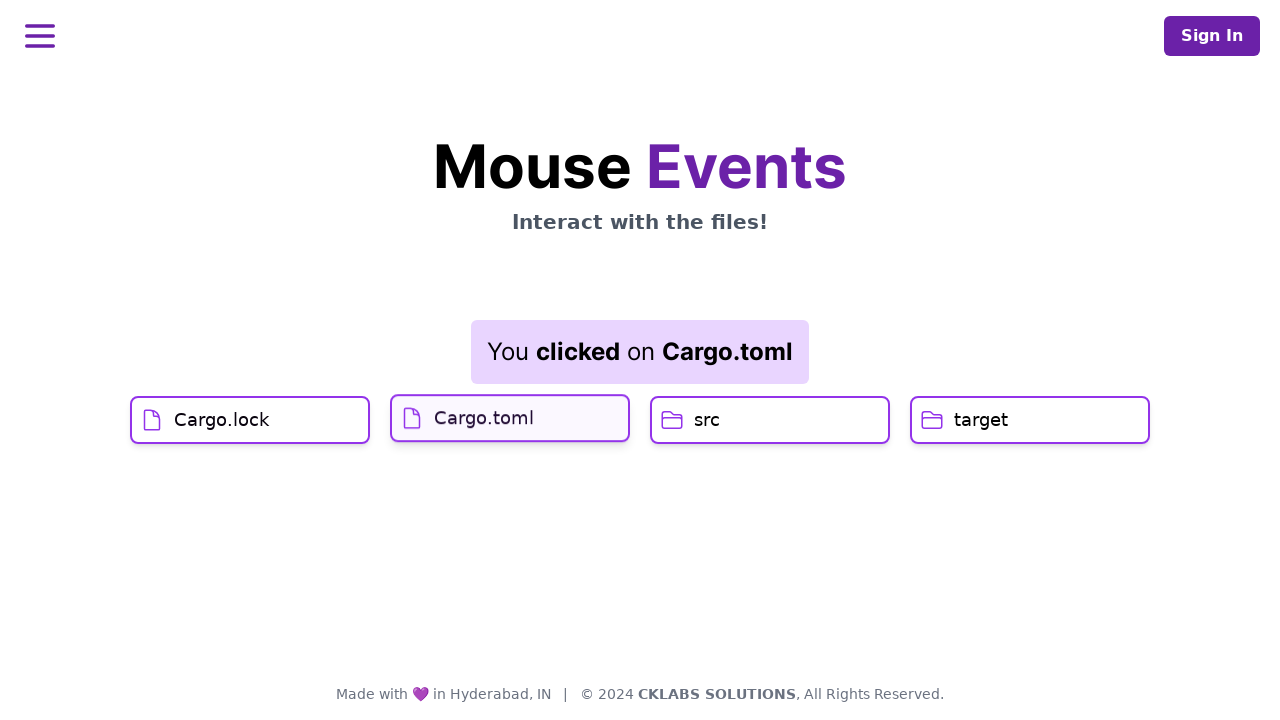

Result element loaded after Cargo.toml click
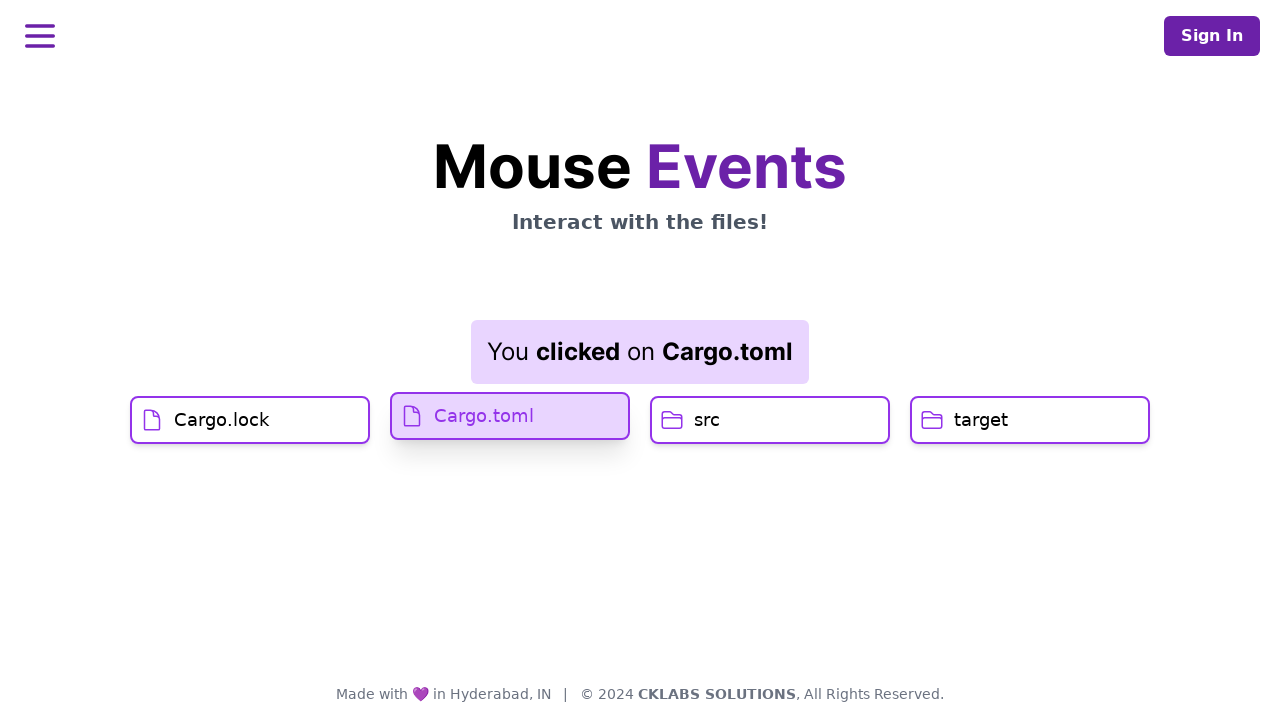

Double-clicked on 'src' element at (707, 420) on xpath=//h1[text()='src']
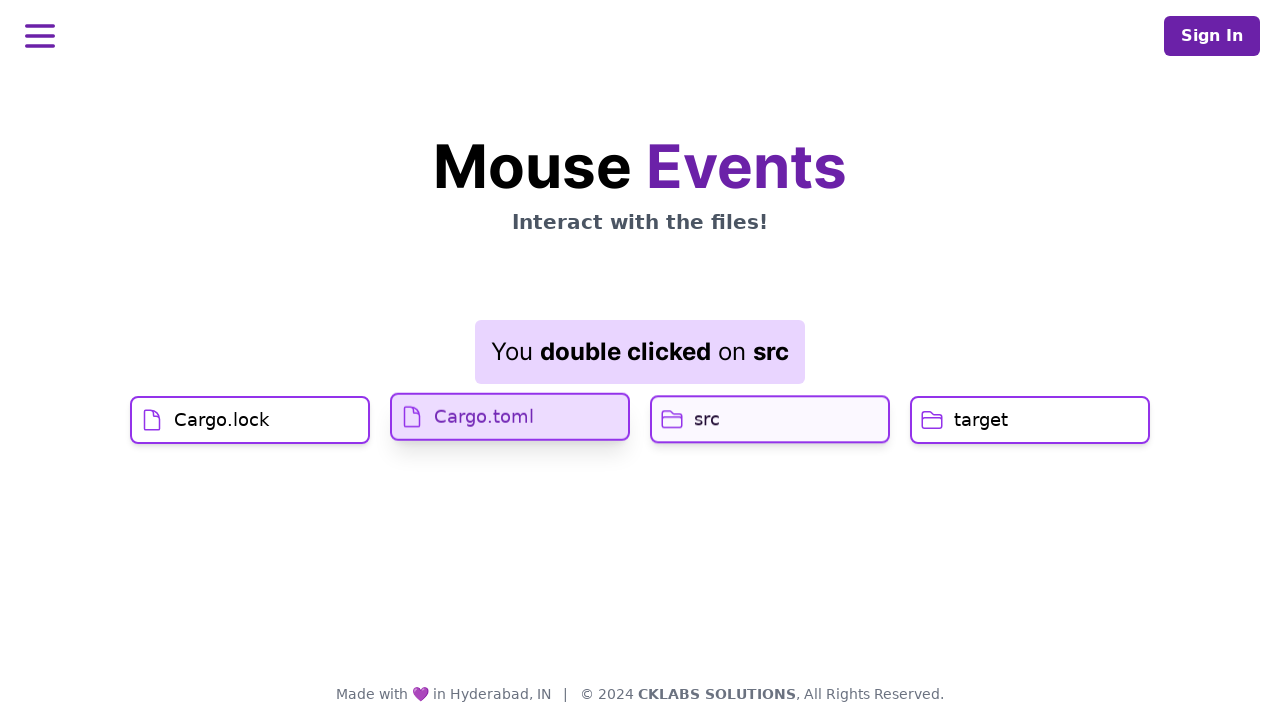

Right-clicked (context click) on 'target' element at (981, 420) on //h1[text()='target']
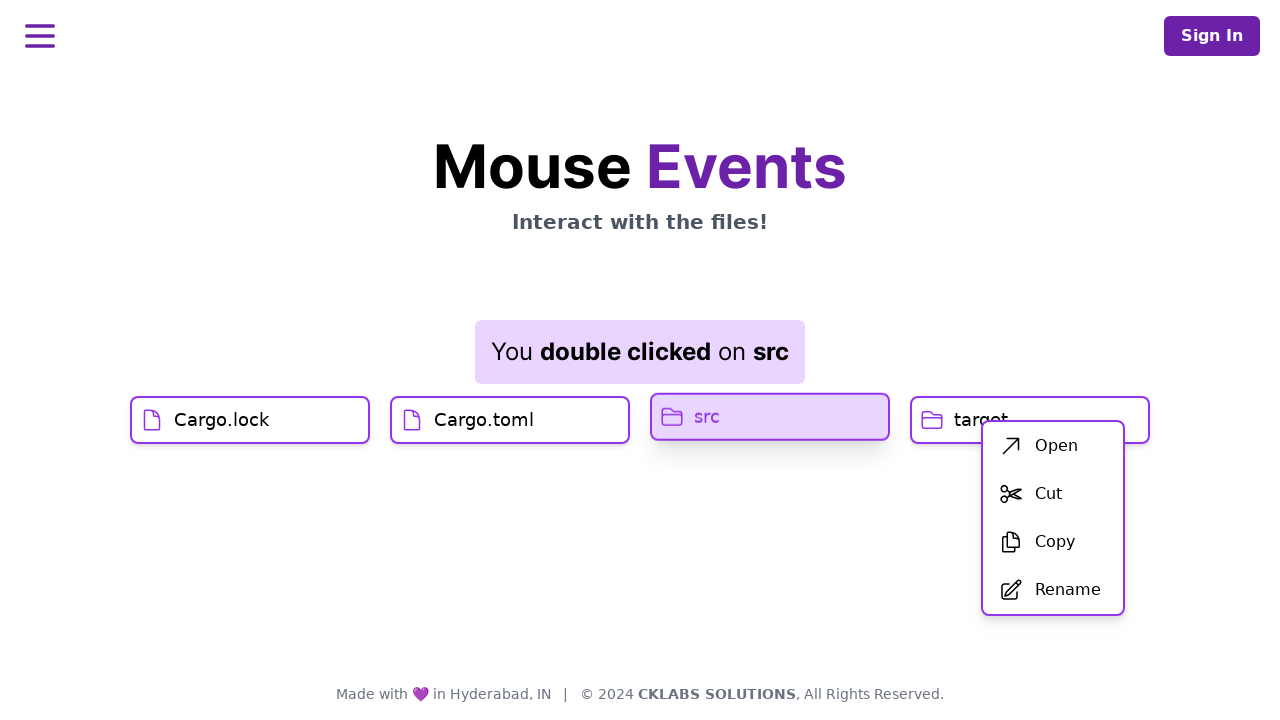

Clicked on first item in context menu at (1053, 446) on xpath=//div[@id='menu']/div/ul/li[1]
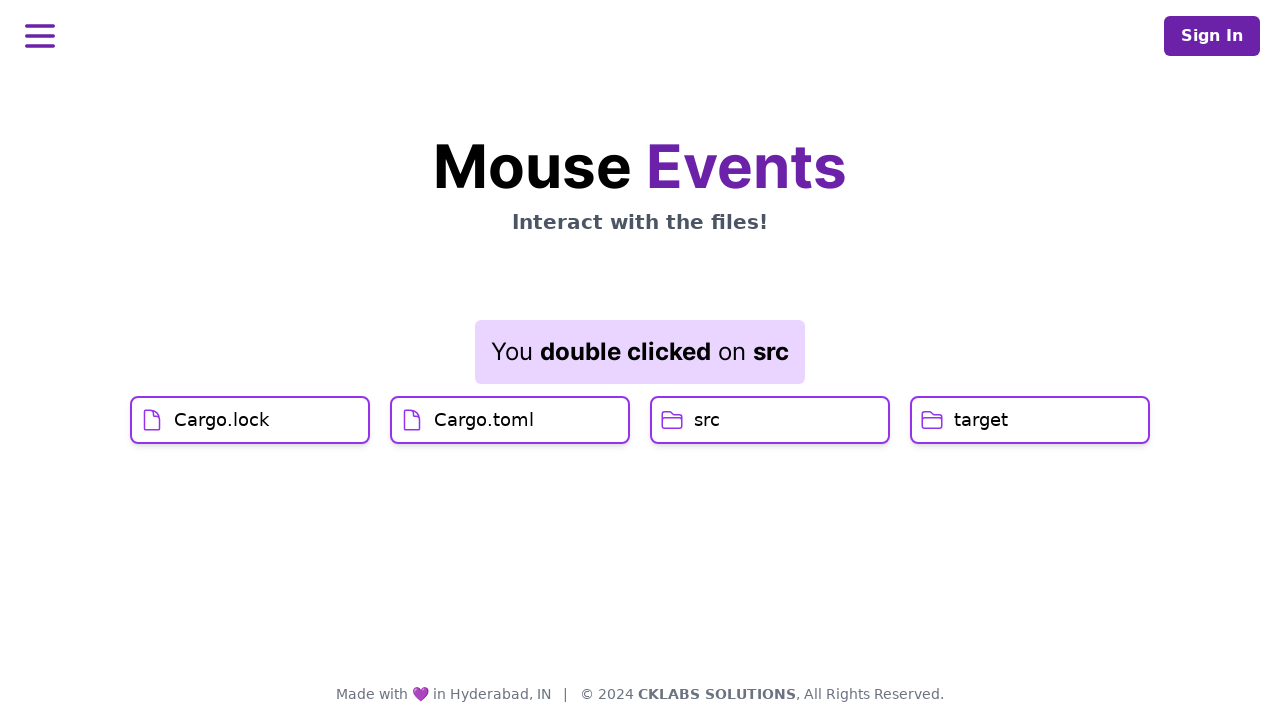

Result element loaded after context menu selection
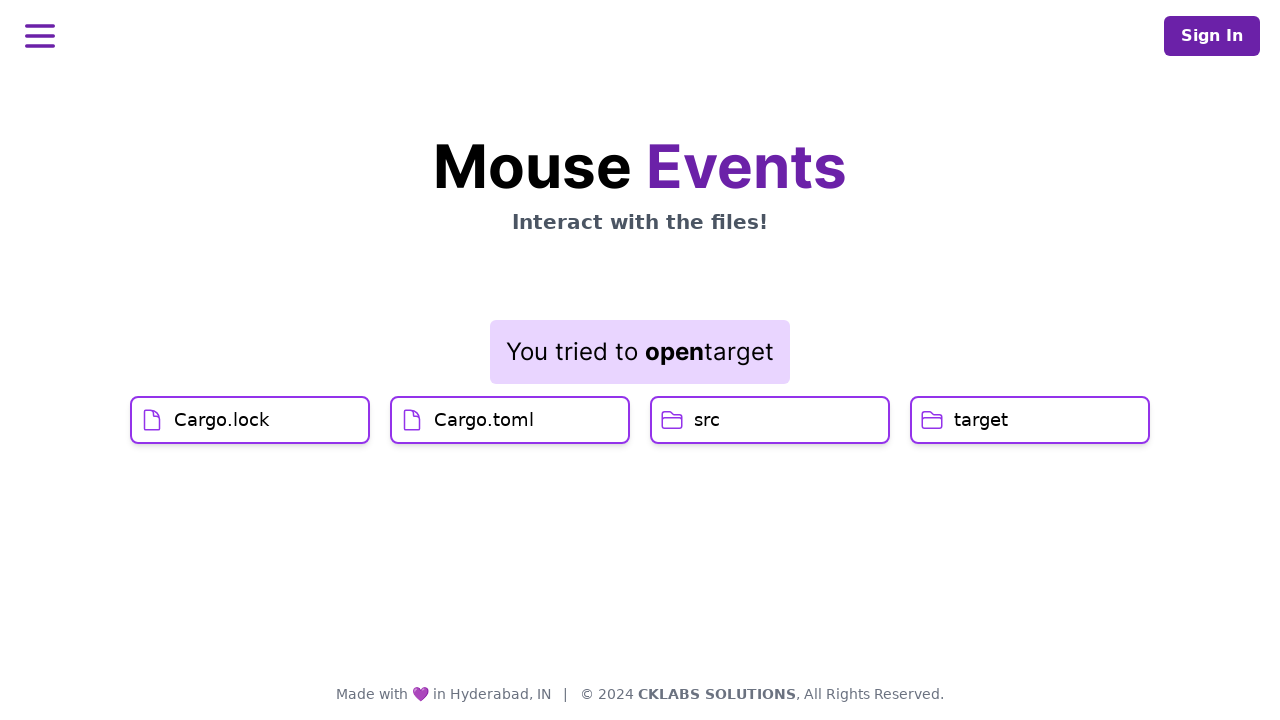

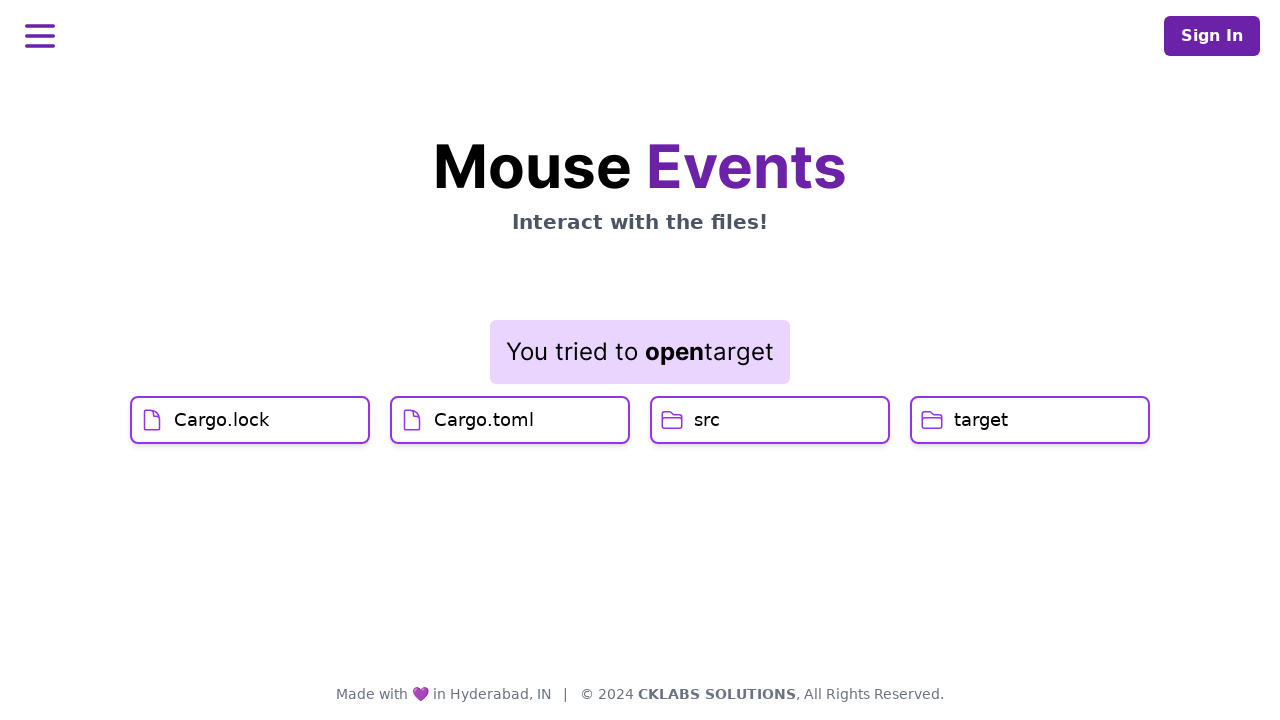